Tests scrolling functionality on a page, scrolls within a fixed table container, and verifies the sum of values in the table matches the displayed total

Starting URL: https://rahulshettyacademy.com/AutomationPractice/

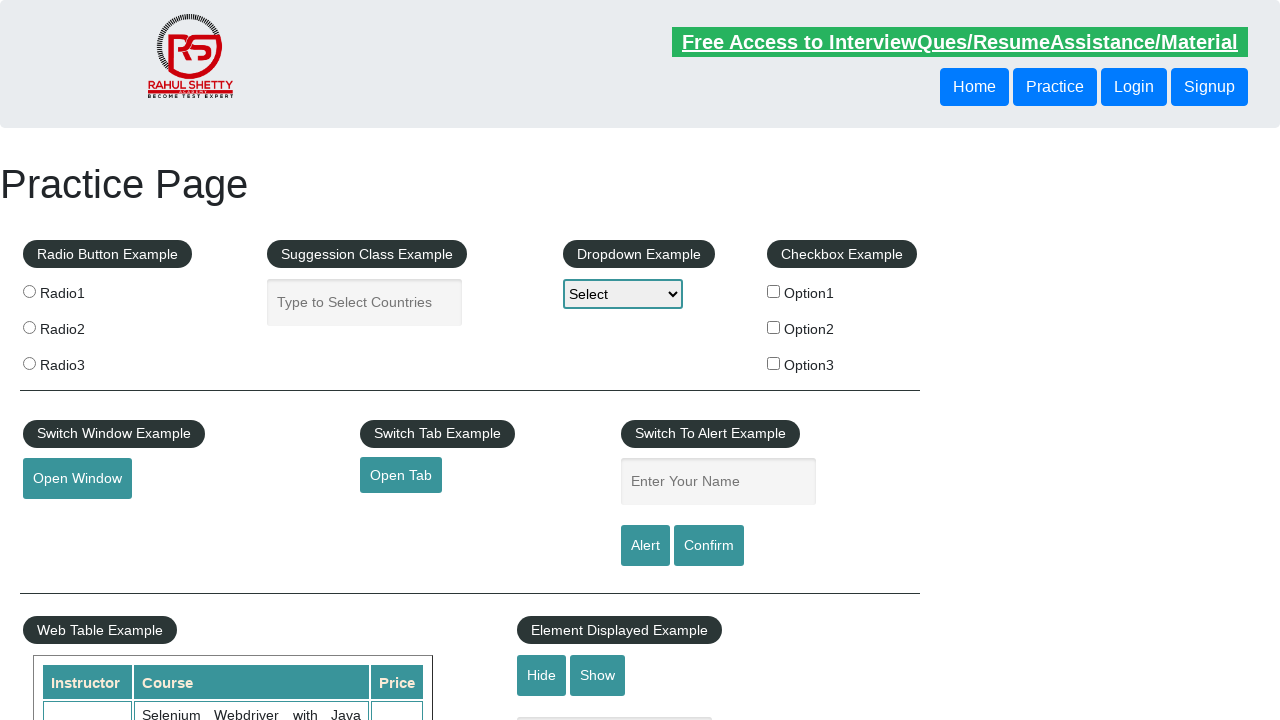

Scrolled main window down by 600 pixels
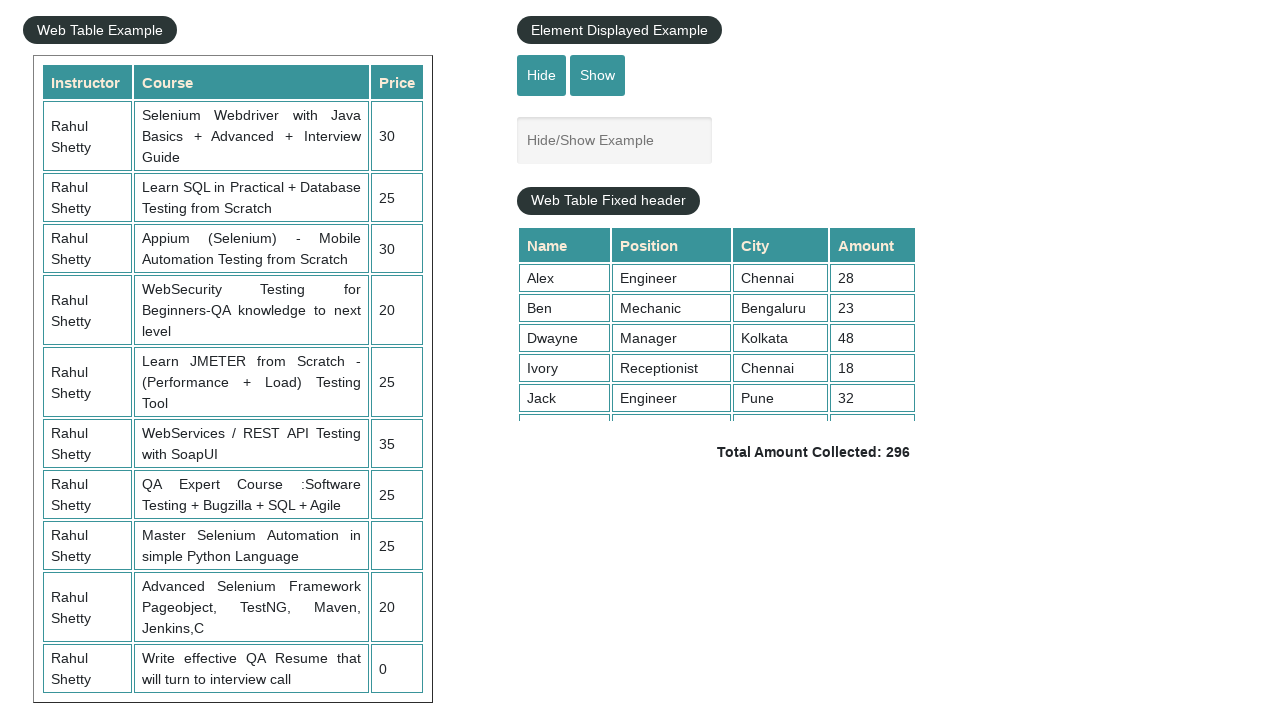

Waited 3000ms for table to be visible
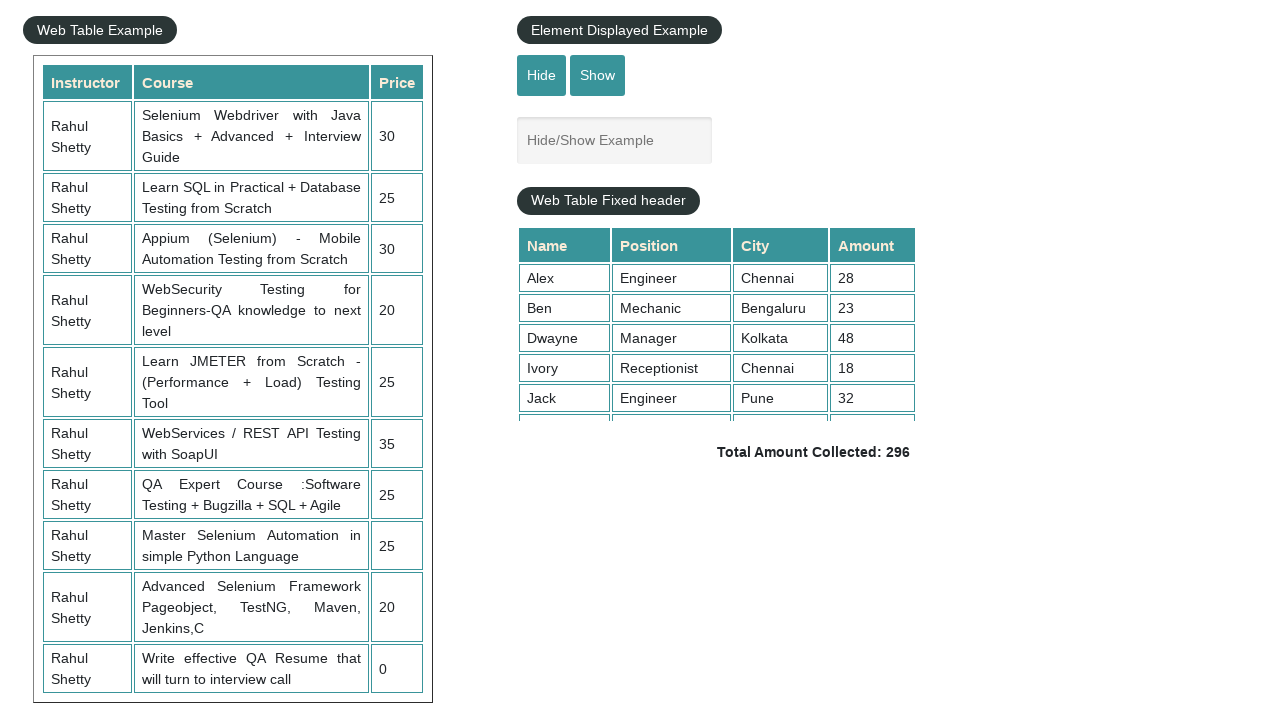

Scrolled within fixed table container to position 5000
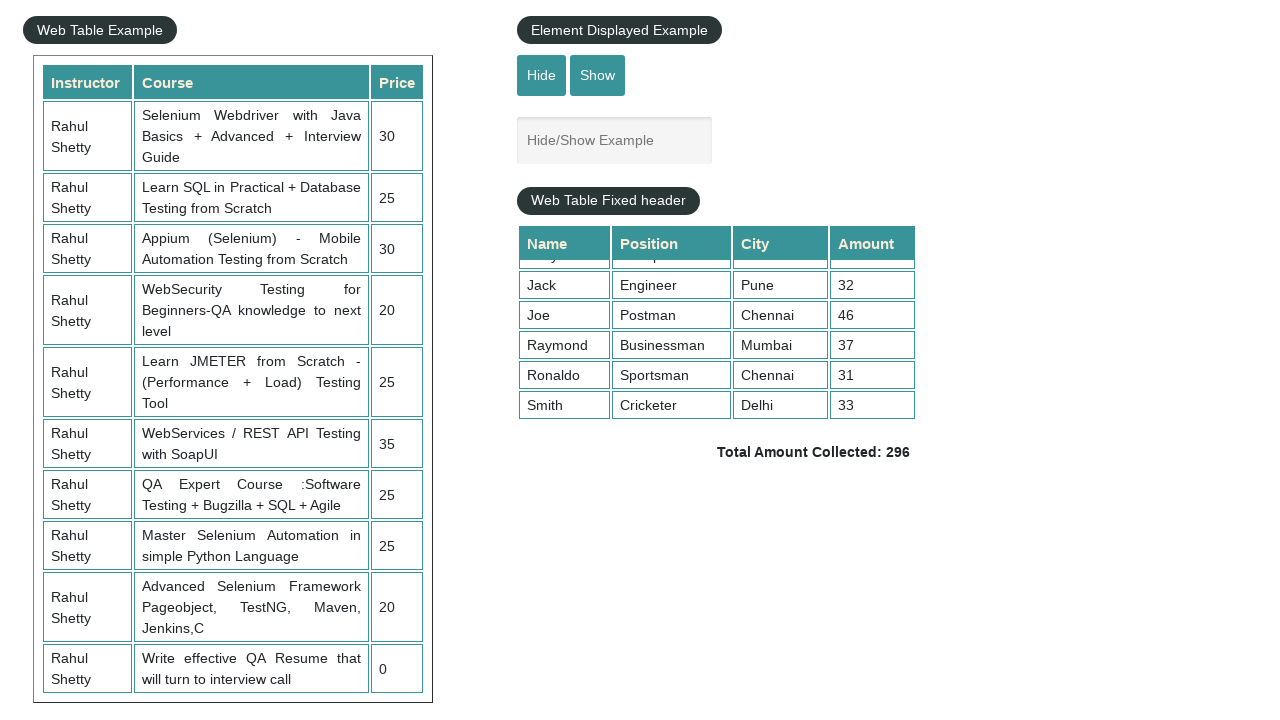

Retrieved all values from 4th column of table
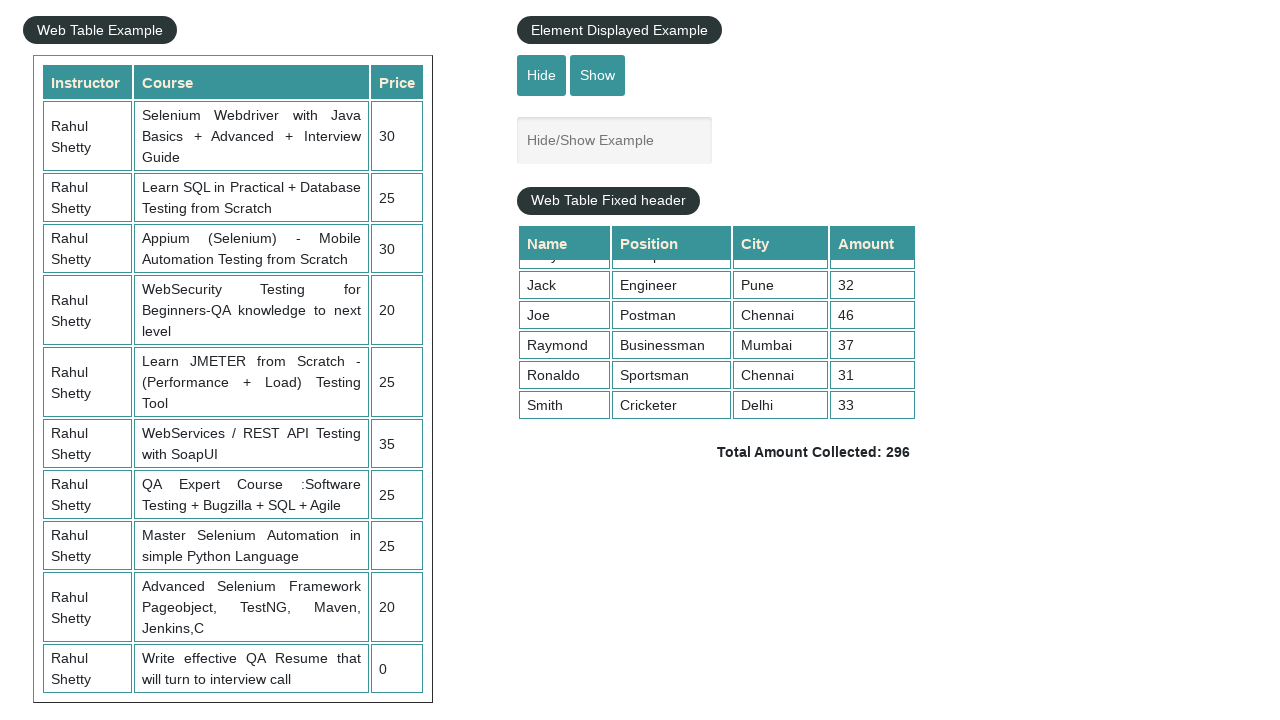

Calculated sum of all table values: 296
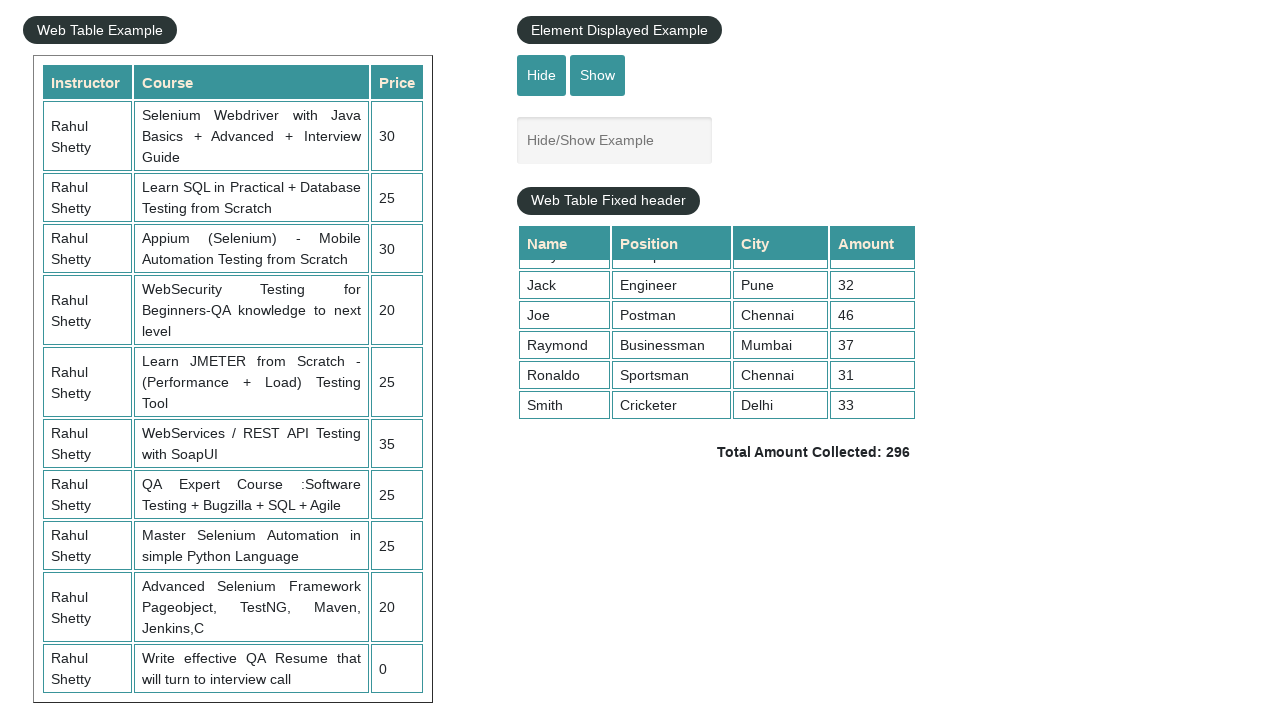

Retrieved displayed total amount from page
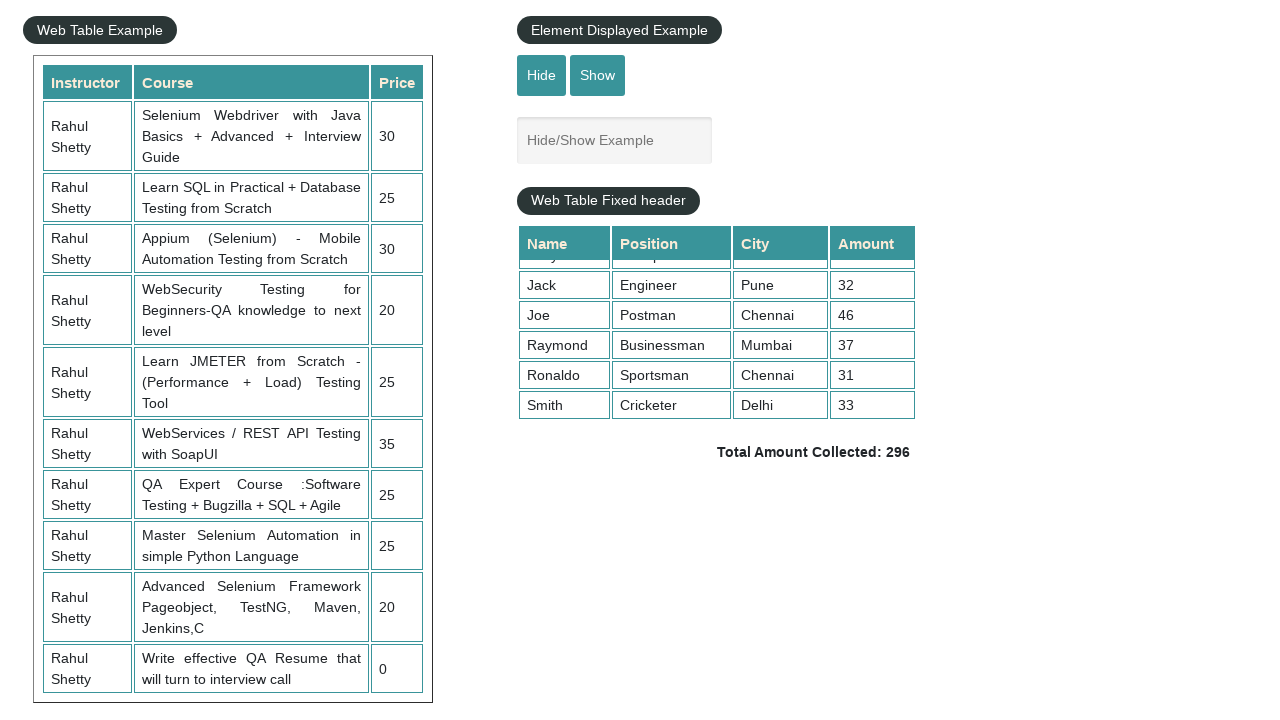

Parsed displayed total: 296
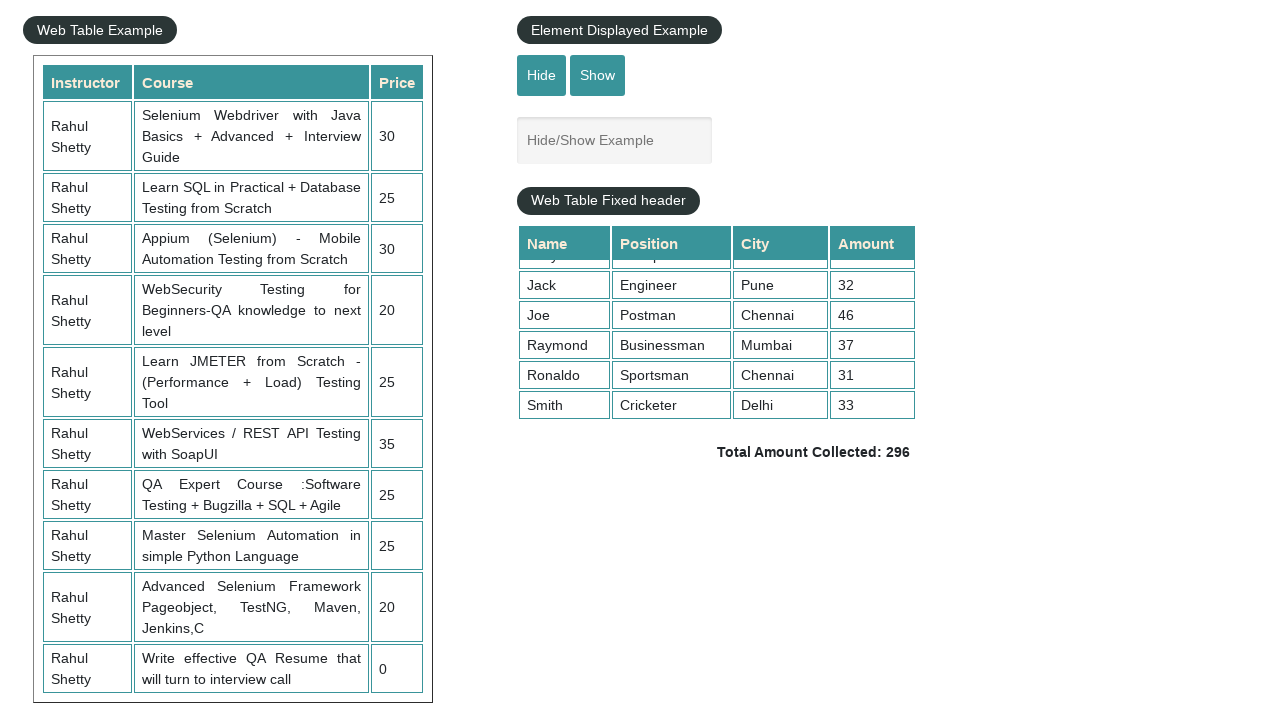

Verified calculated sum (296) matches displayed total (296)
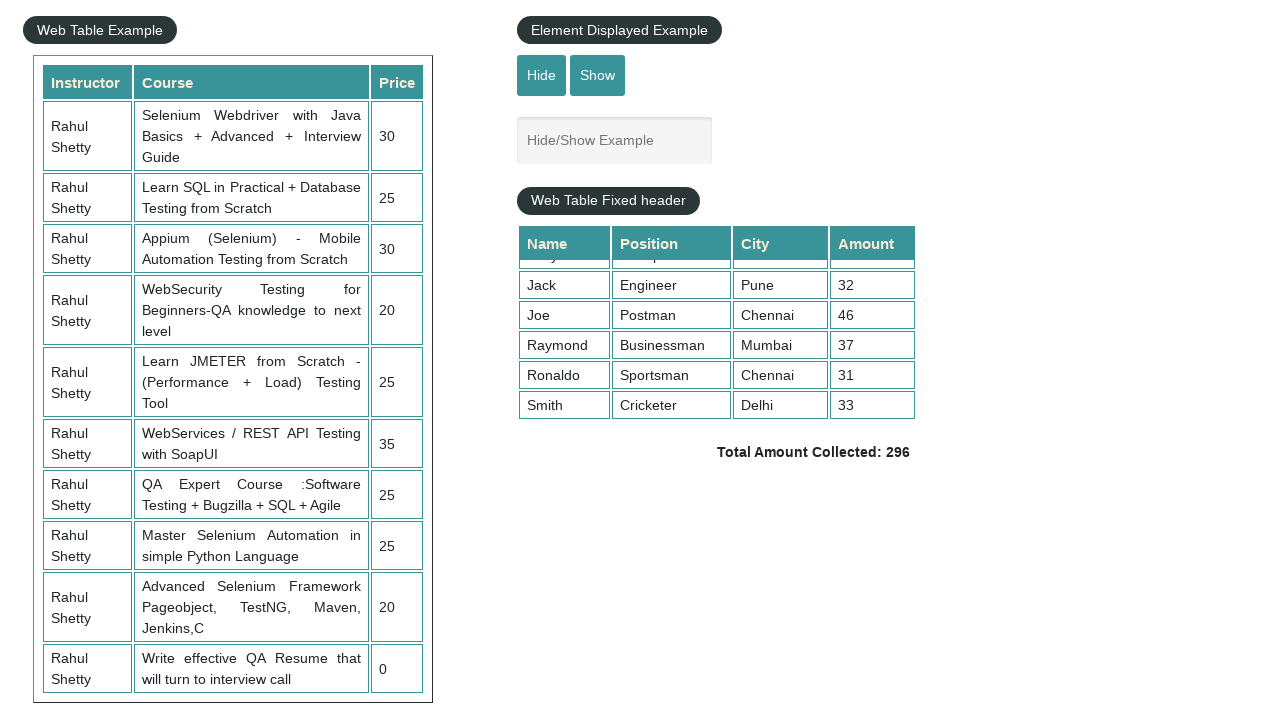

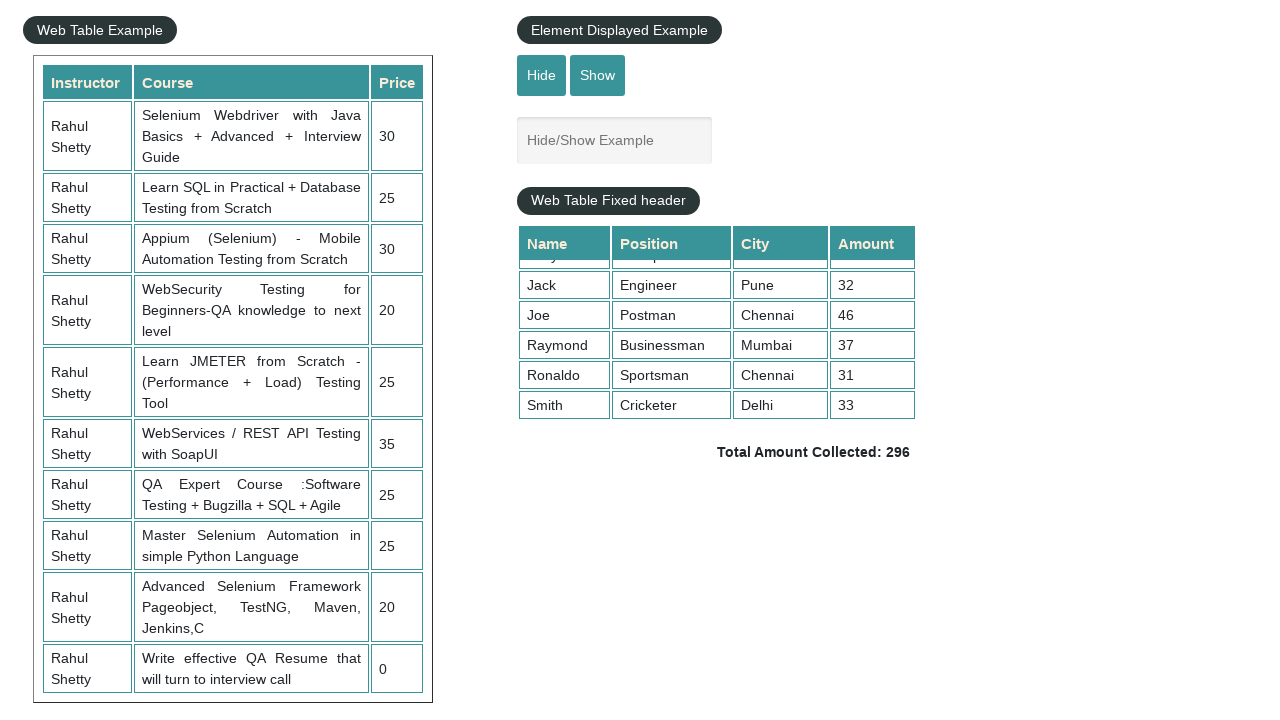